Tests handling of Bootstrap modal dialogs by clicking a button to open the modal and then clicking the "Save Changes" button to close it.

Starting URL: https://www.lambdatest.com/selenium-playground/bootstrap-modal-demo

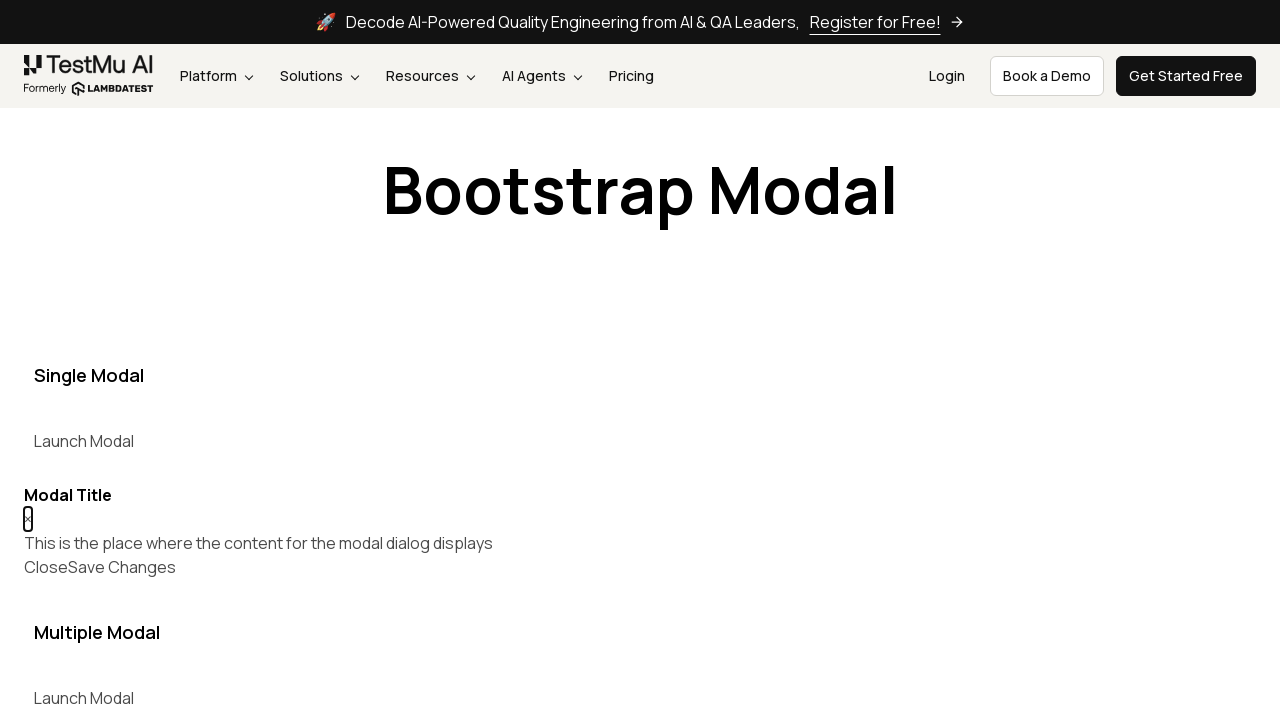

Navigated to Bootstrap modal demo page
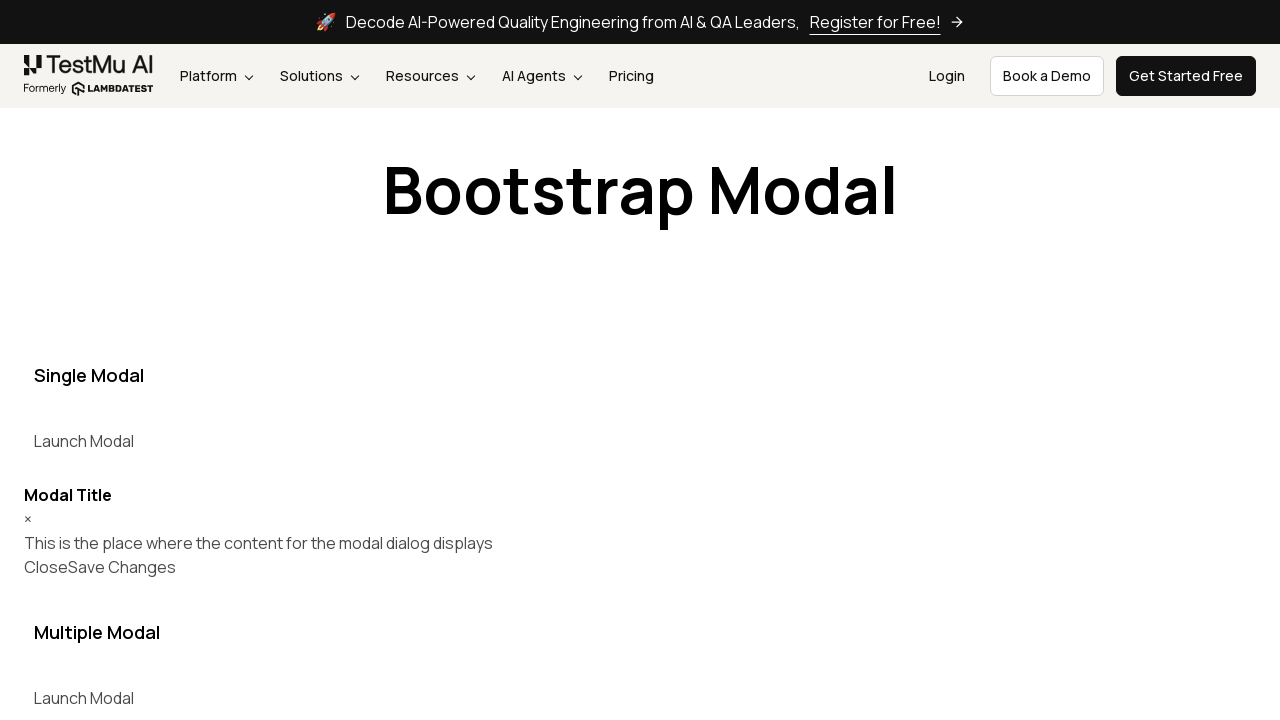

Clicked button to open the Bootstrap modal dialog at (84, 441) on xpath=//button[@data-target='#myModal']
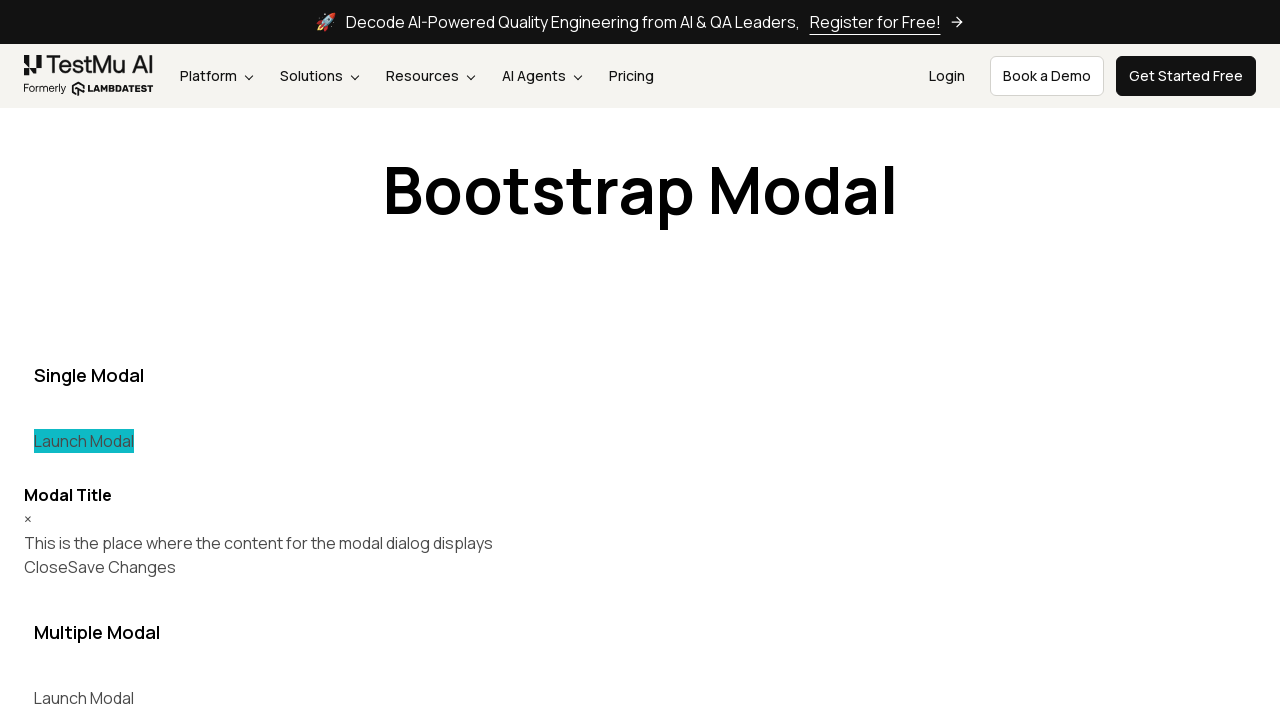

Clicked 'Save Changes' button to close the modal at (122, 567) on button:has-text('Save Changes') >> nth=0
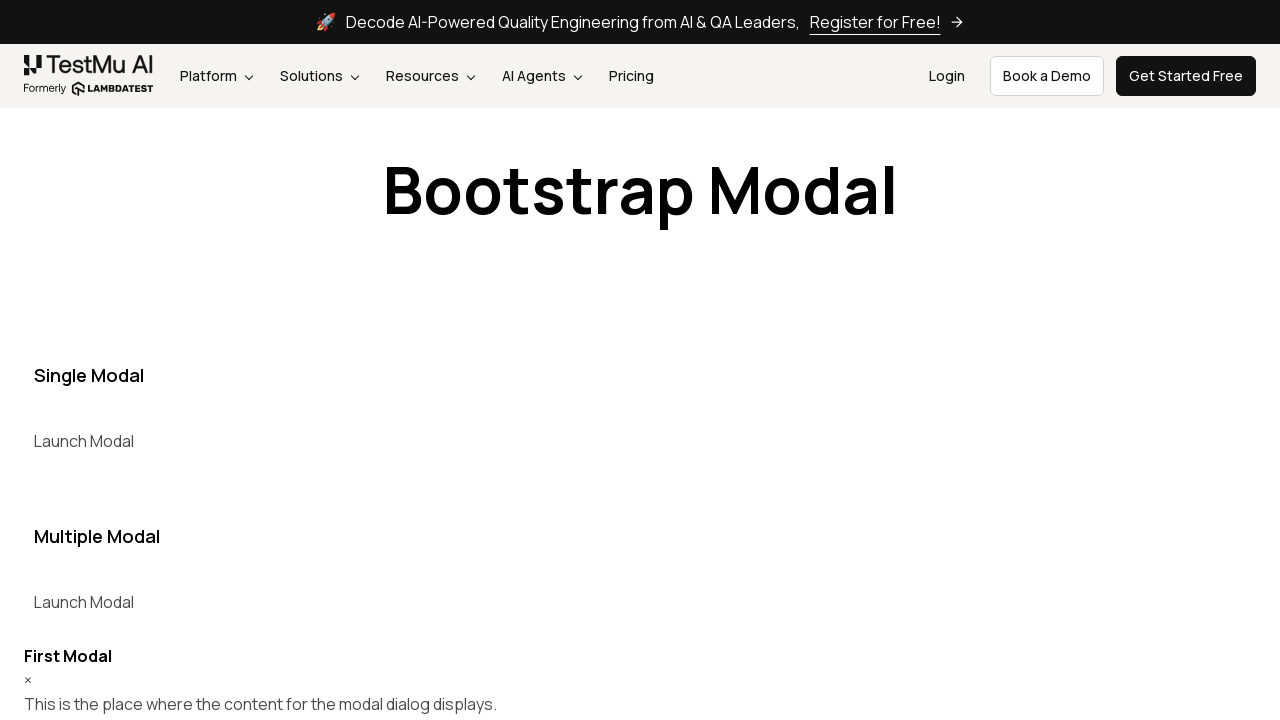

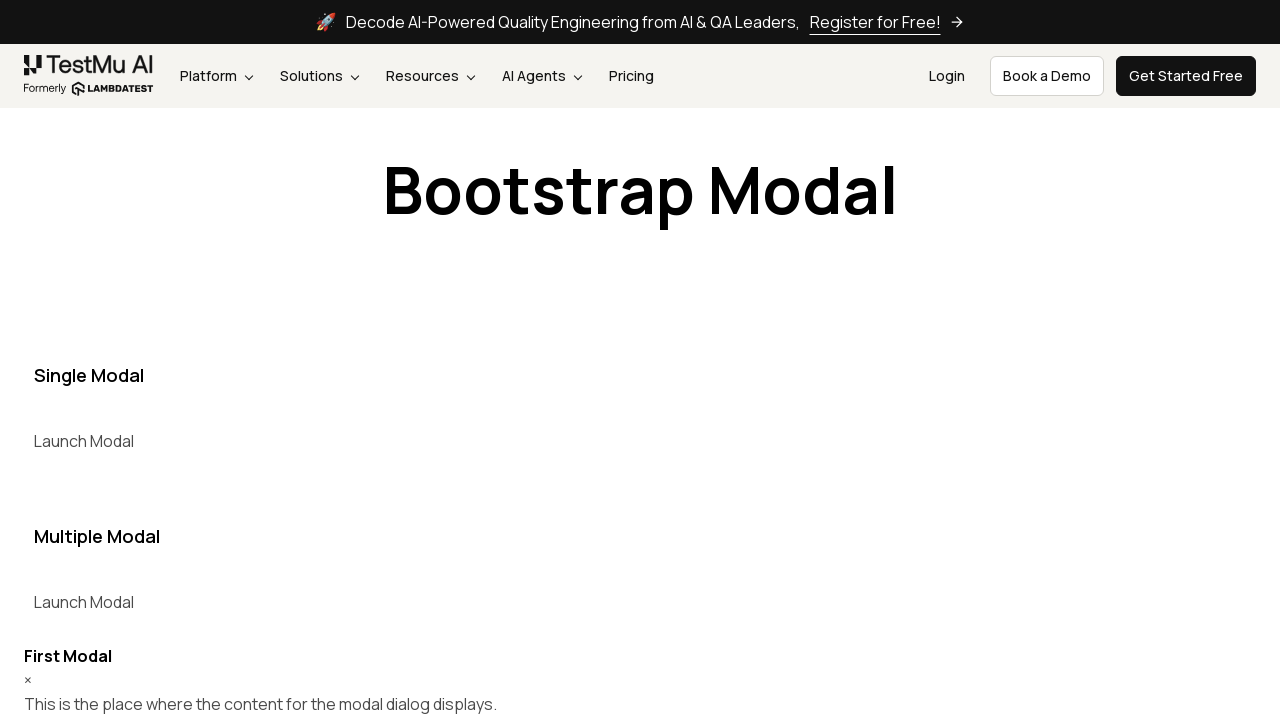